Tests drag and drop functionality by dragging a draggable element by specified x and y coordinates (50, 50 pixels) on the jQuery UI draggable demo page.

Starting URL: https://jqueryui.com/draggable/

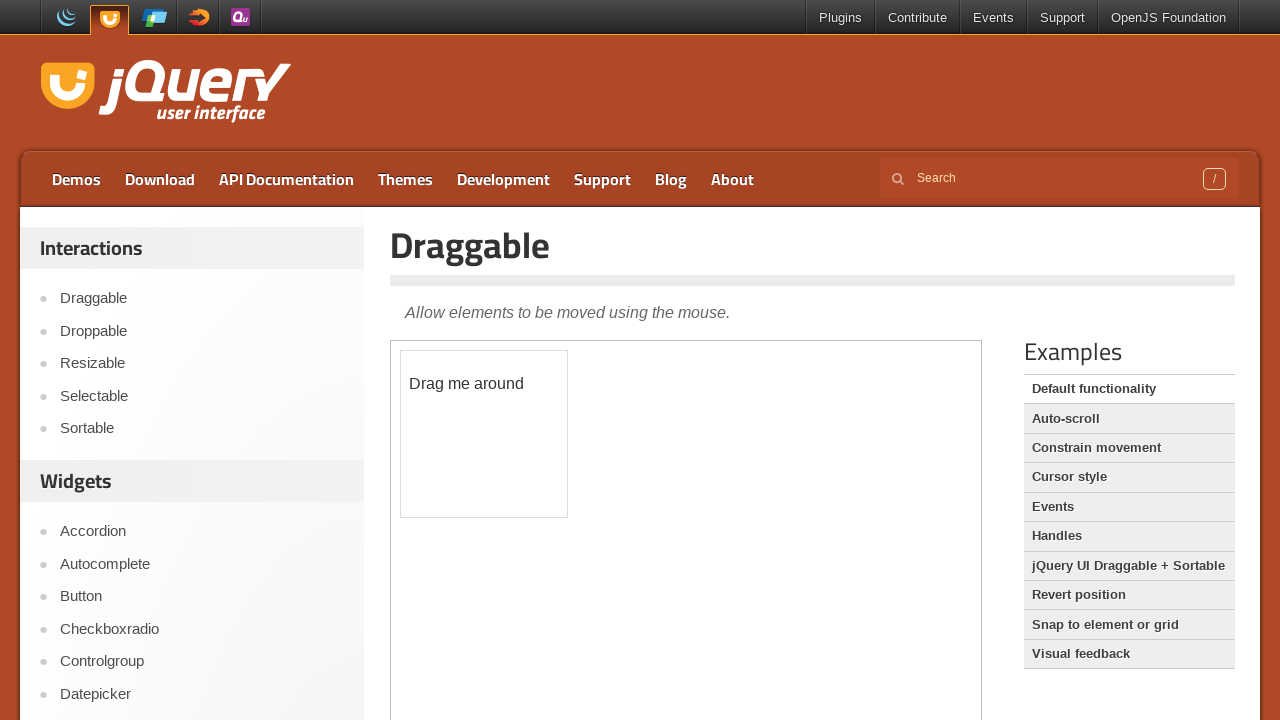

Located the iframe containing the draggable element
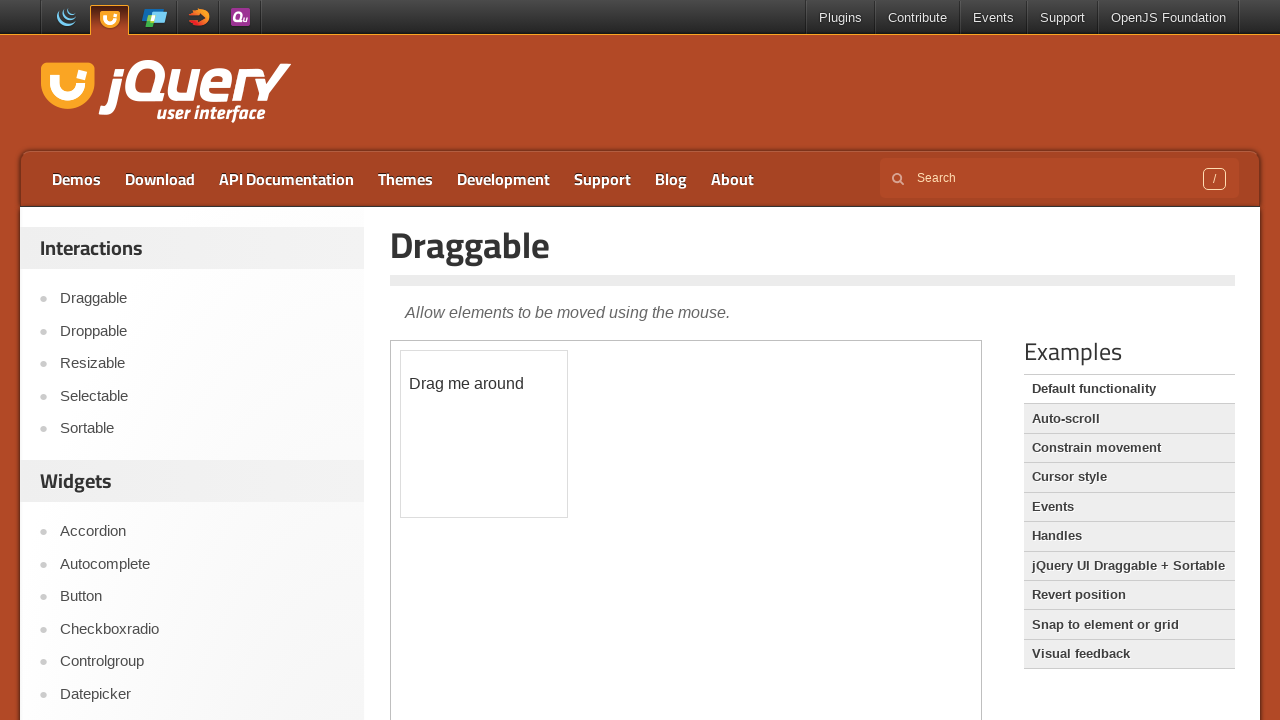

Located the draggable box element with id 'draggable'
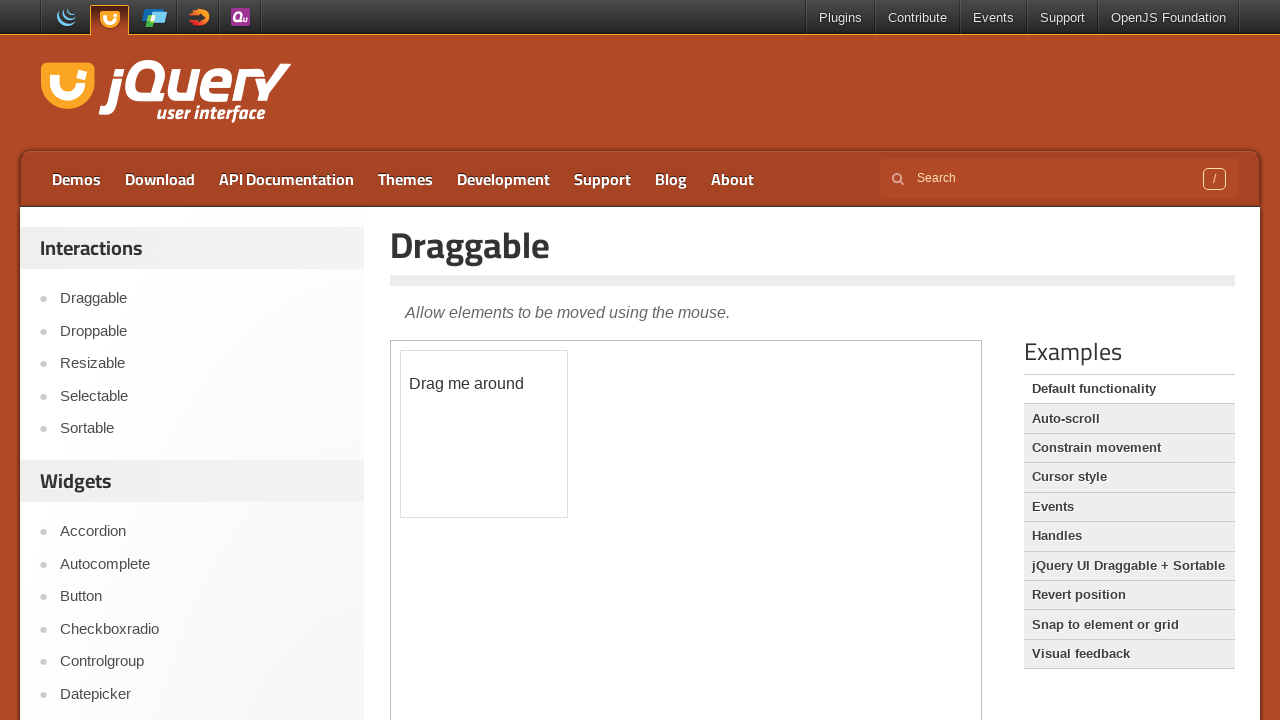

Retrieved element handle for the draggable box
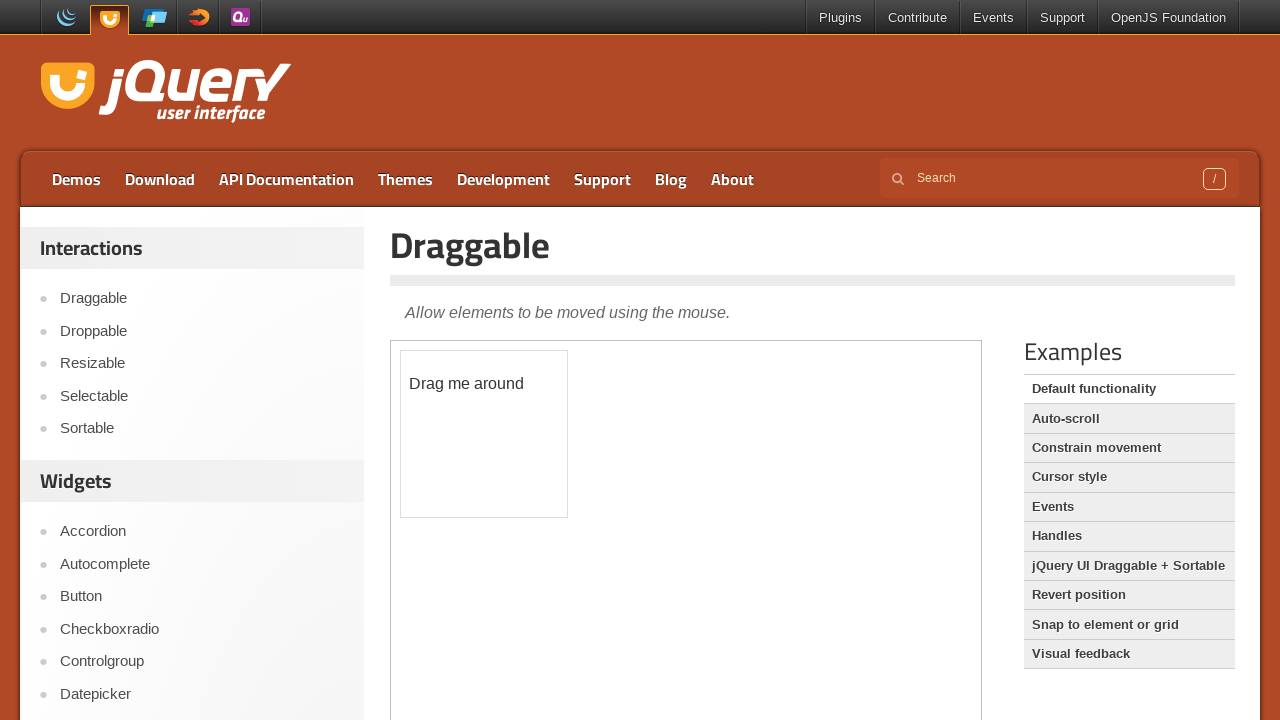

Retrieved bounding box coordinates of the draggable element
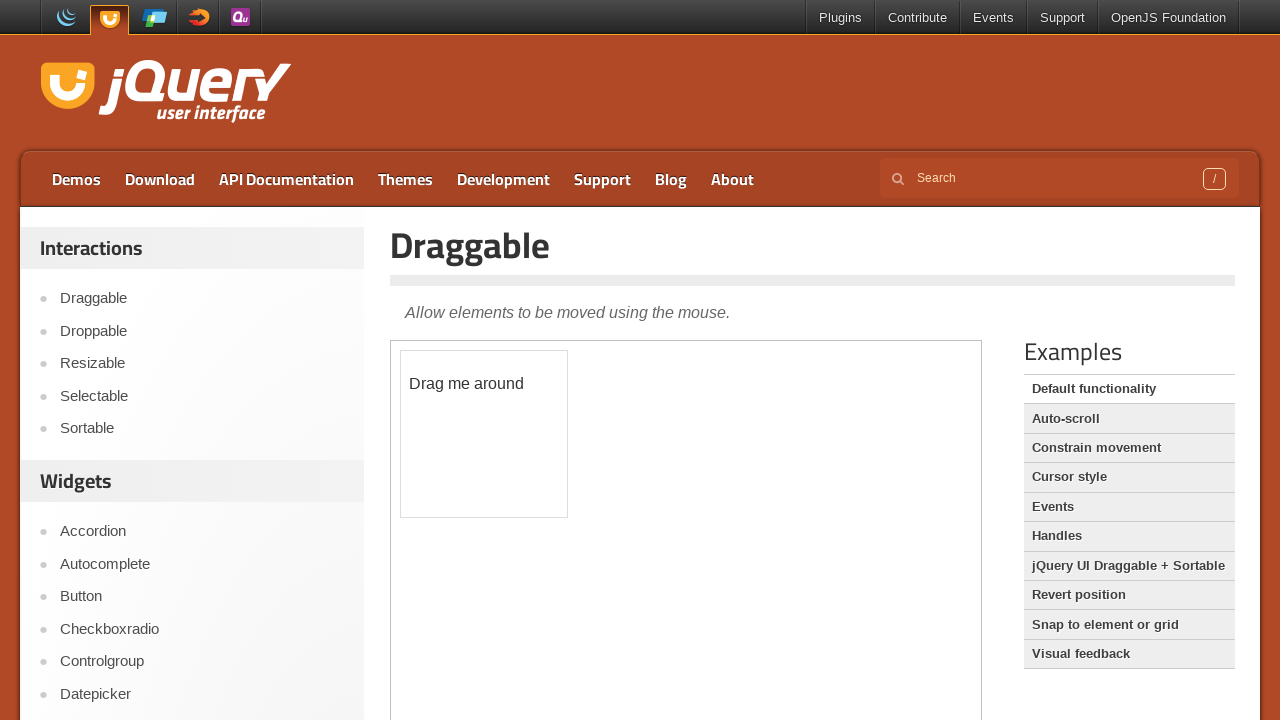

Moved mouse to the center of the draggable element at (484, 434)
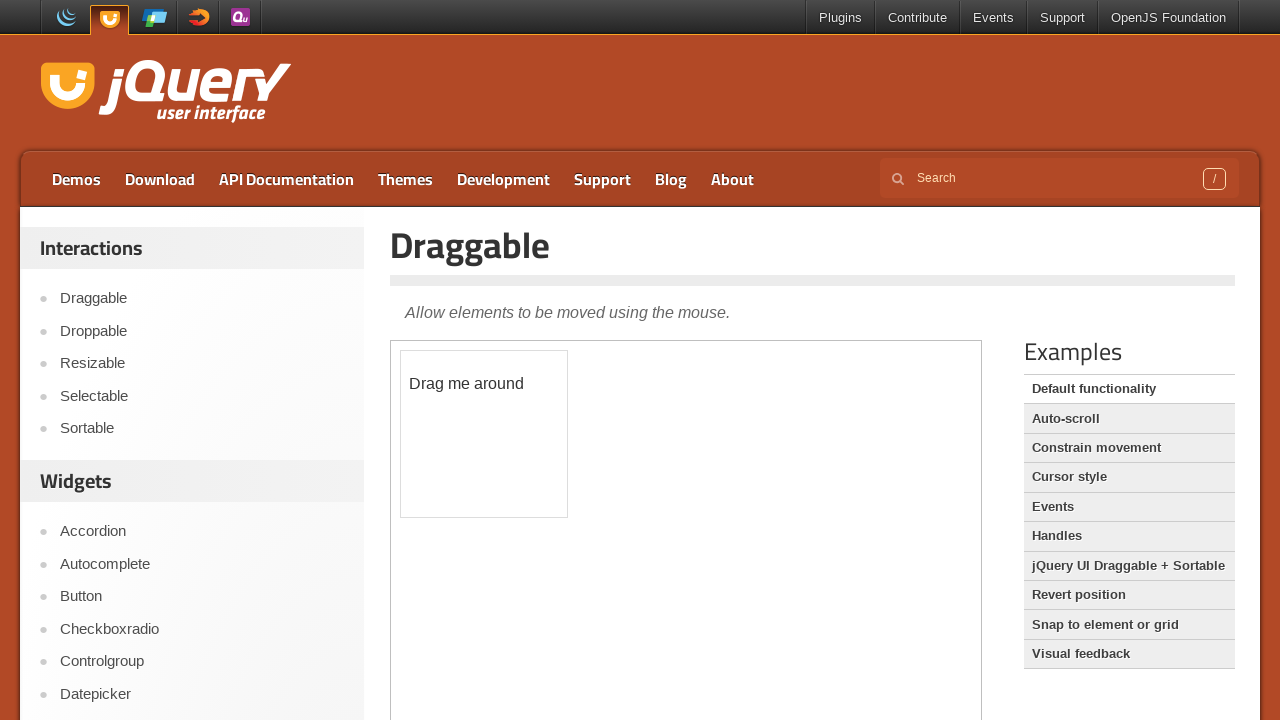

Pressed down mouse button to start drag operation at (484, 434)
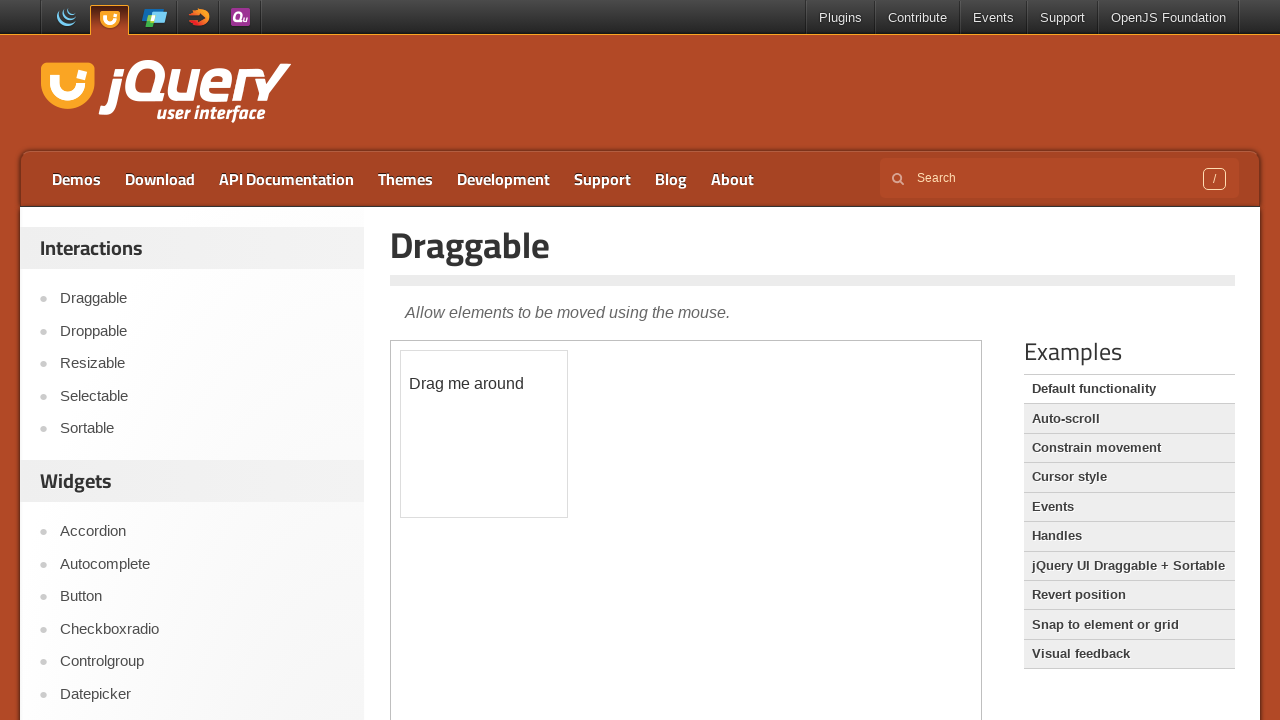

Dragged the element by 50 pixels in both x and y directions at (534, 484)
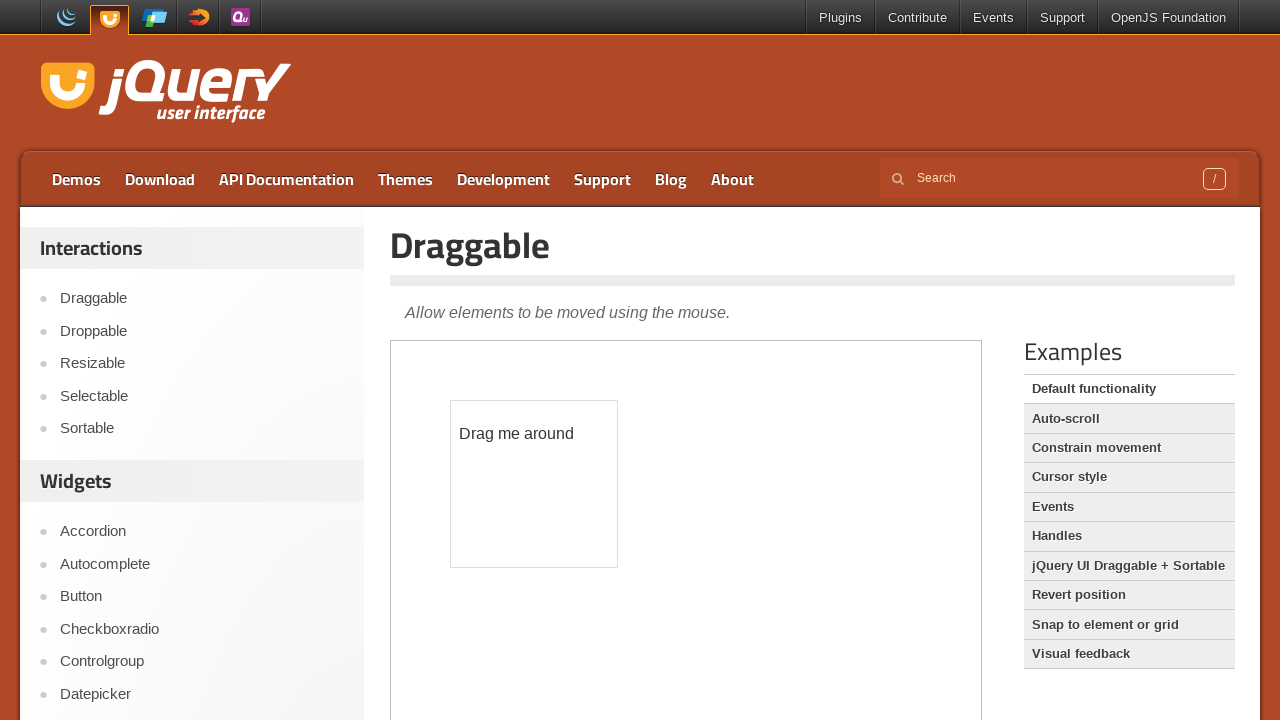

Released mouse button to complete the drag and drop operation at (534, 484)
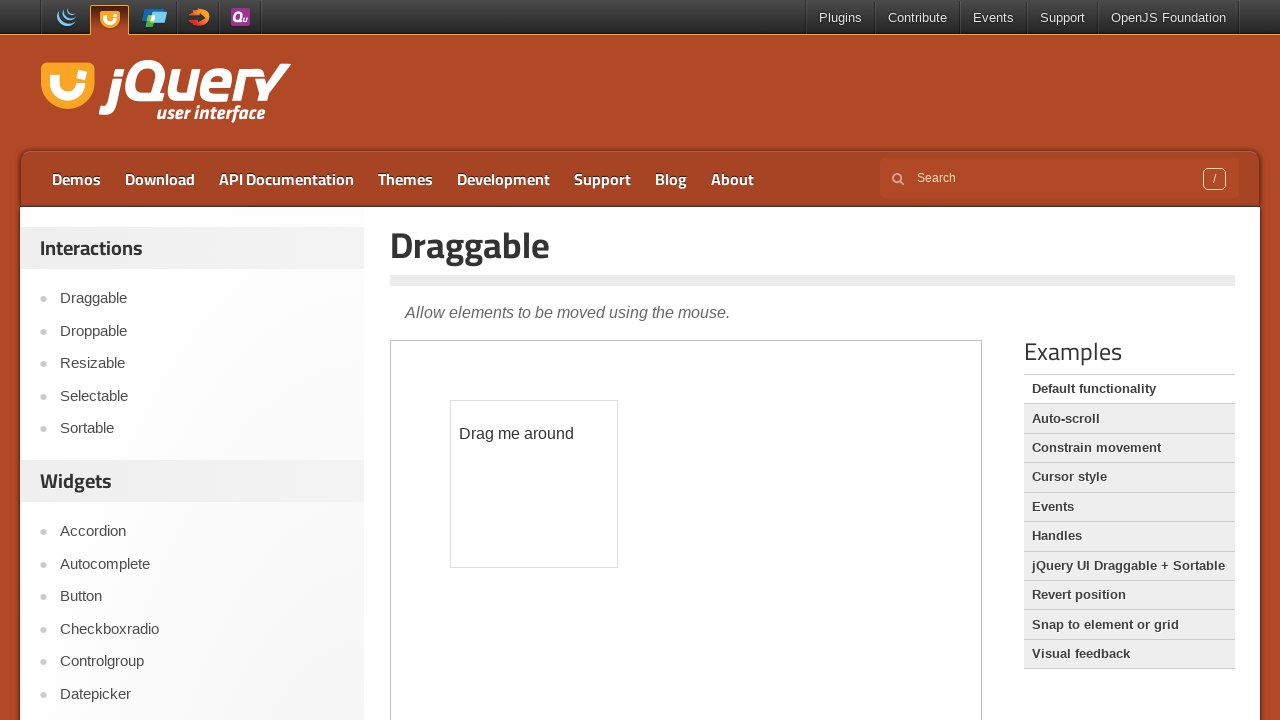

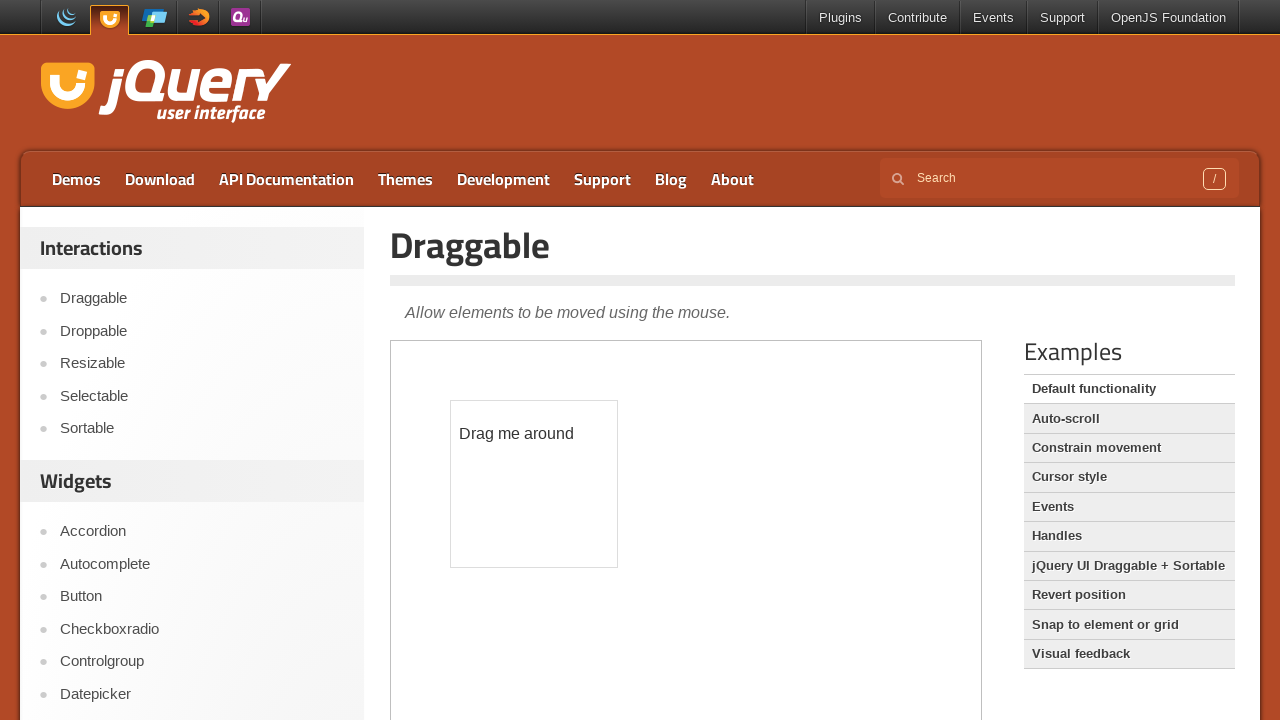